Navigates from homepage to the login page by clicking the Login link

Starting URL: http://shop.qa.rs/

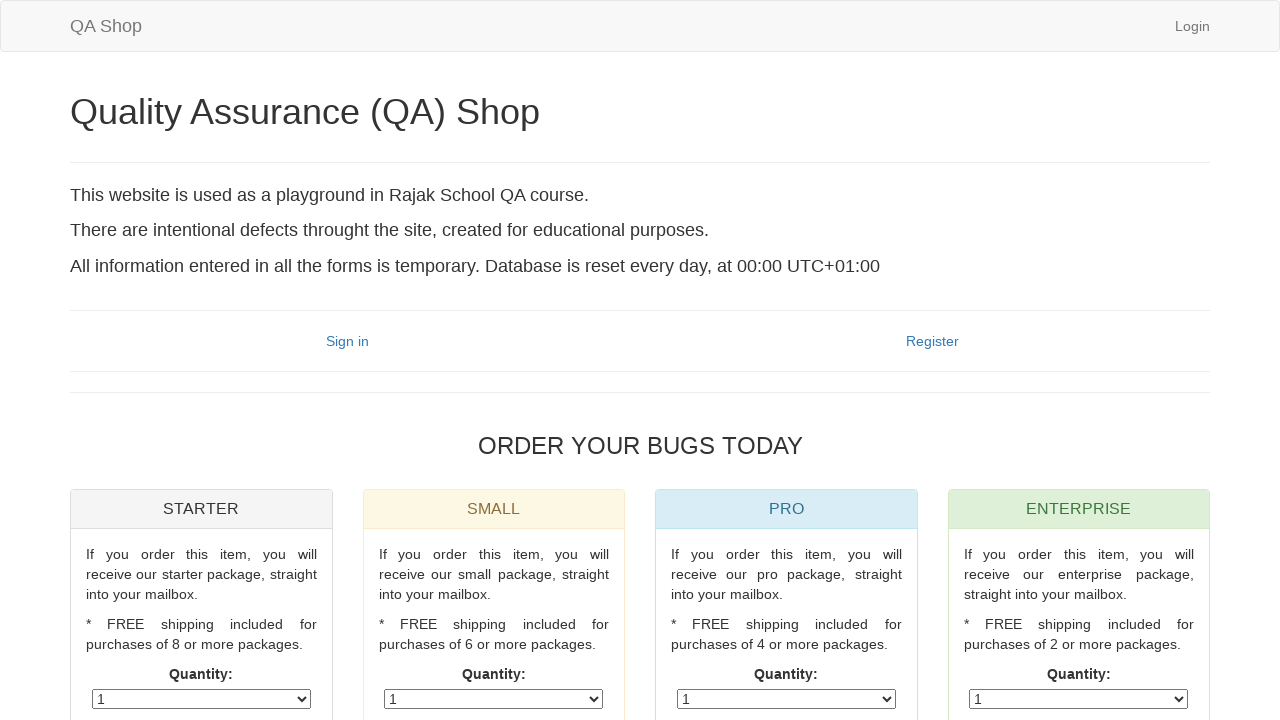

Navigated to homepage at http://shop.qa.rs/
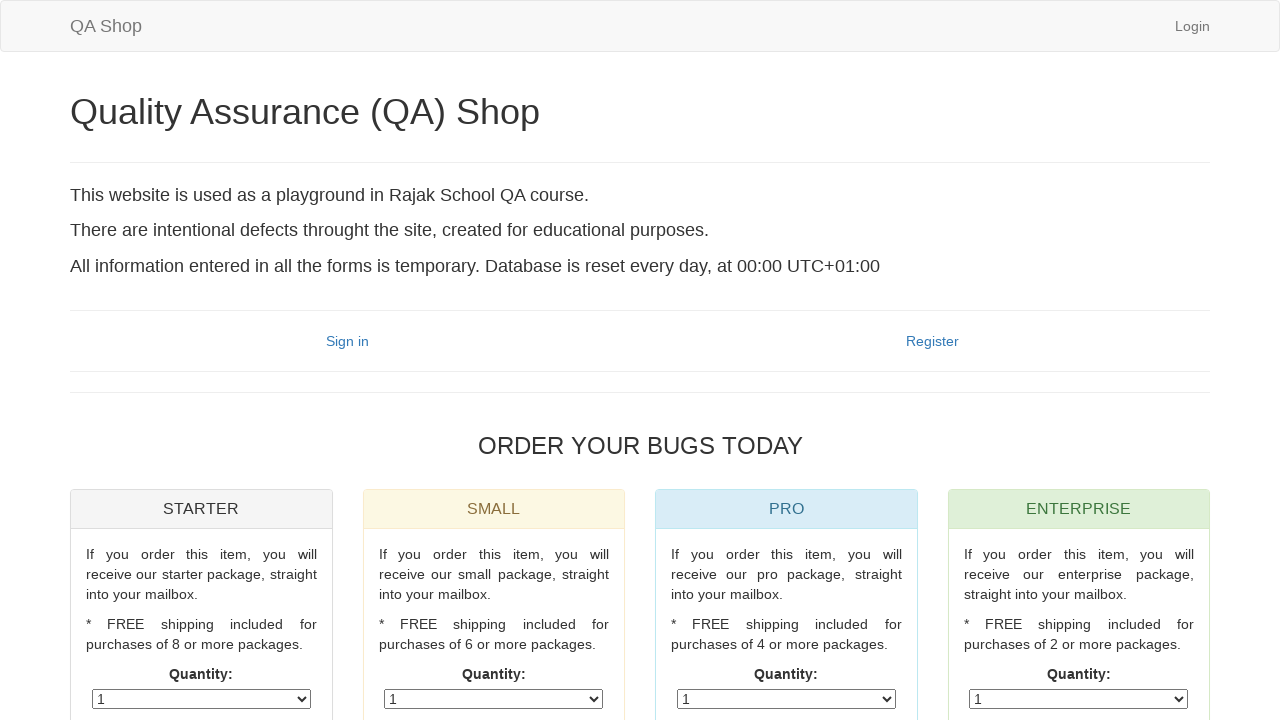

Clicked Login link to navigate to login page at (1192, 26) on a:text('Login')
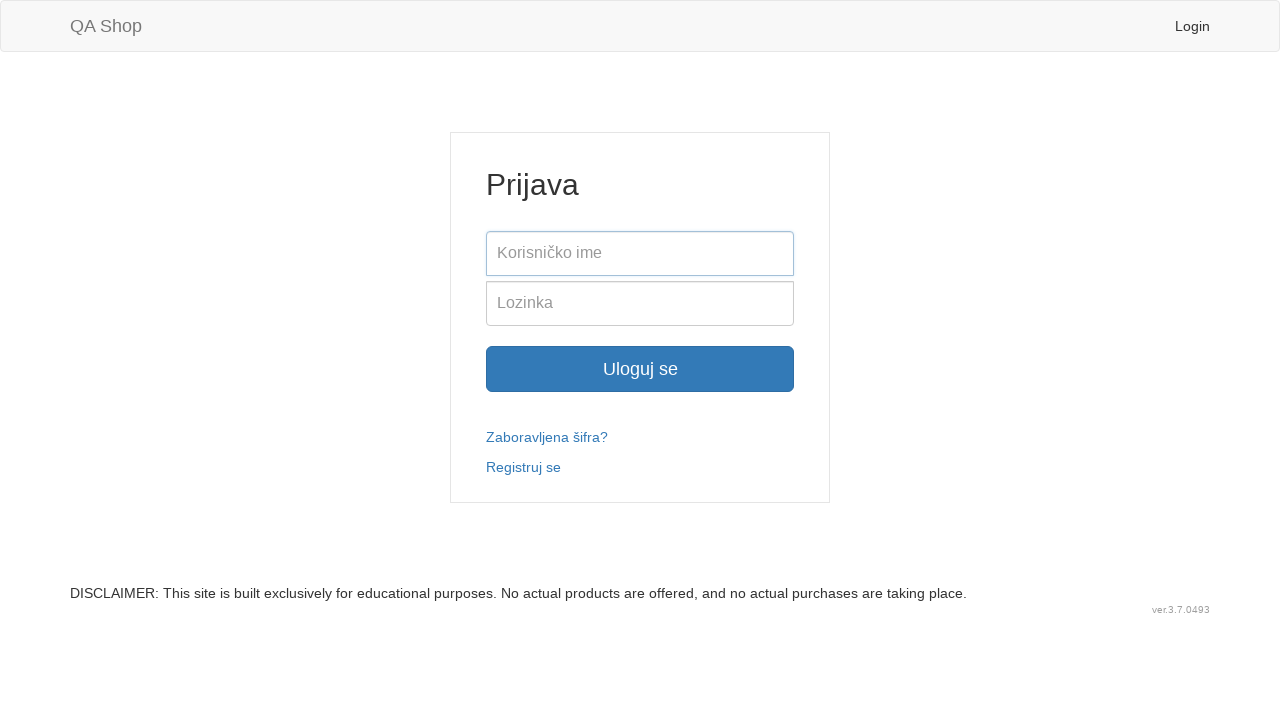

Login page loaded successfully
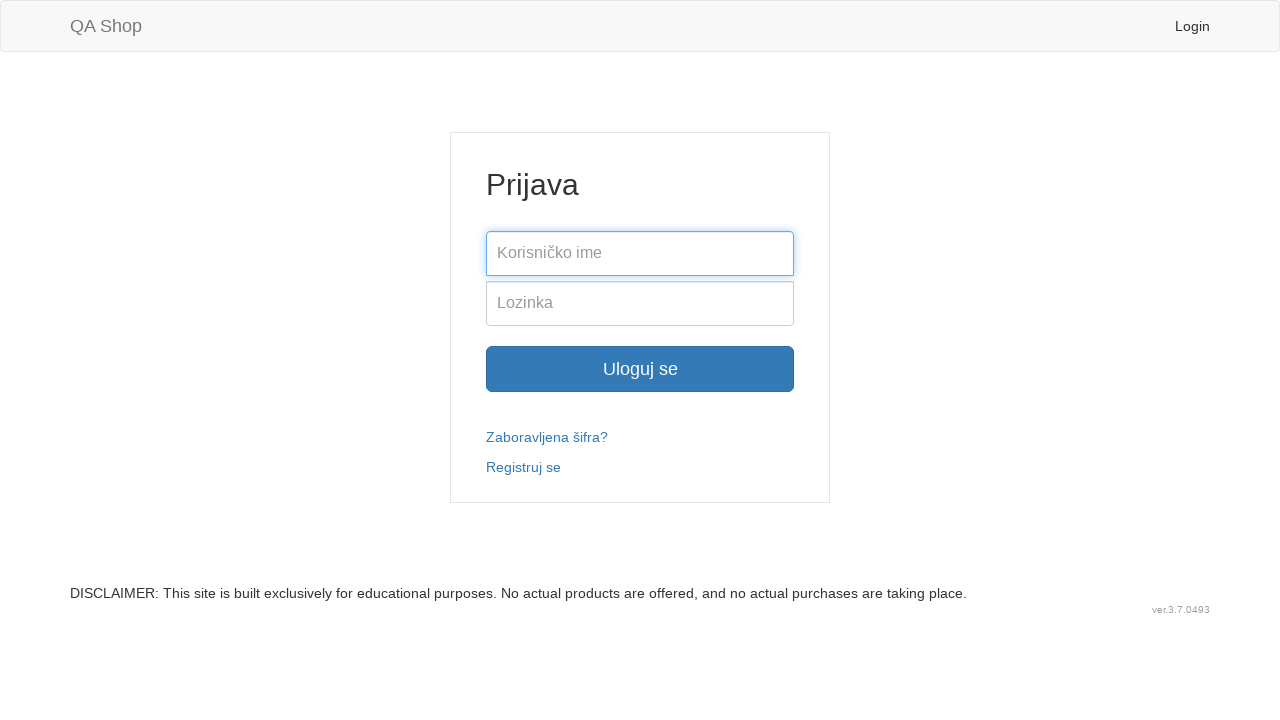

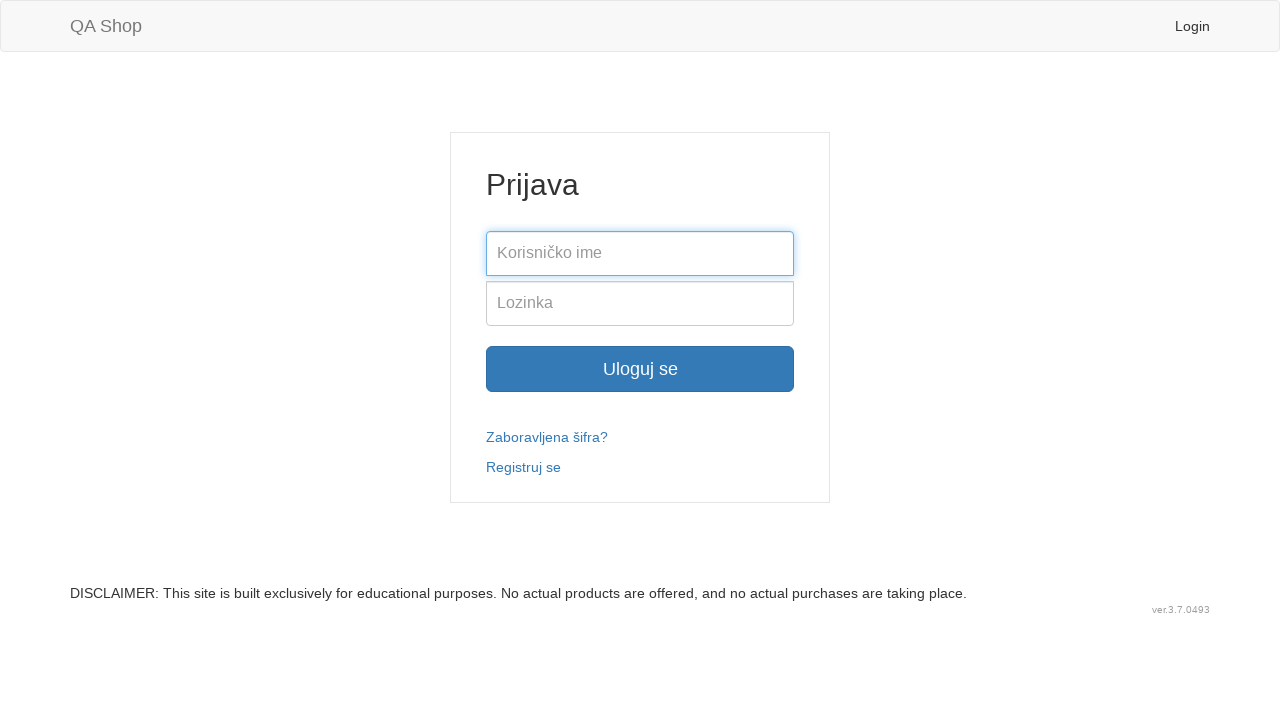